Tests JavaScript alert handling by clicking a button that triggers an alert, accepting the alert, and verifying the result message is displayed correctly.

Starting URL: https://practice.cydeo.com/javascript_alerts

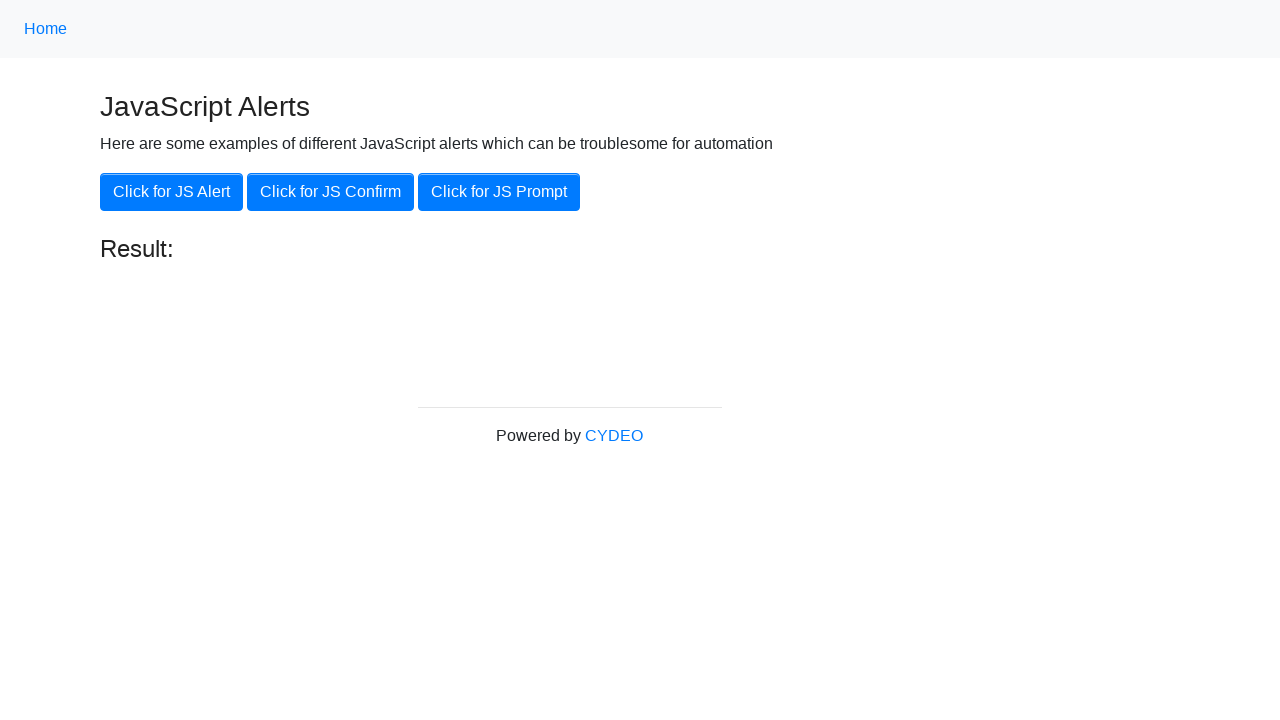

Clicked the 'Click for JS Alert' button at (172, 192) on xpath=//button[.='Click for JS Alert']
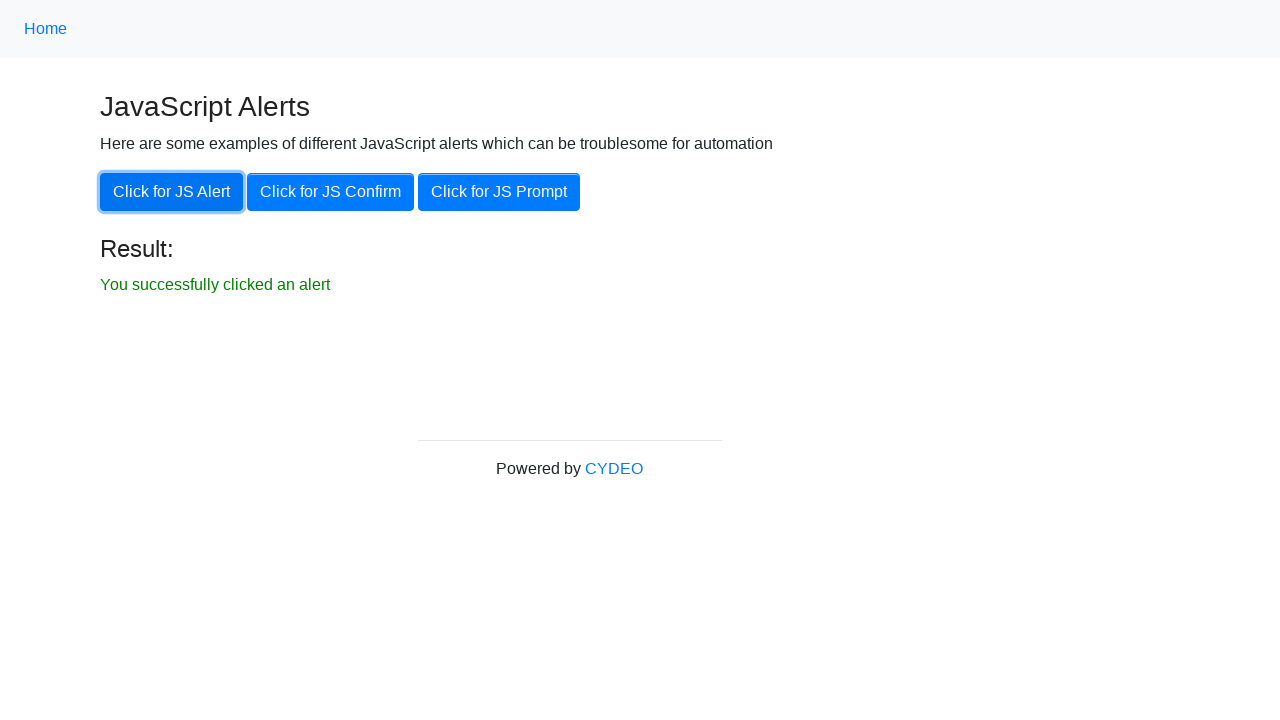

Set up dialog handler to accept alerts
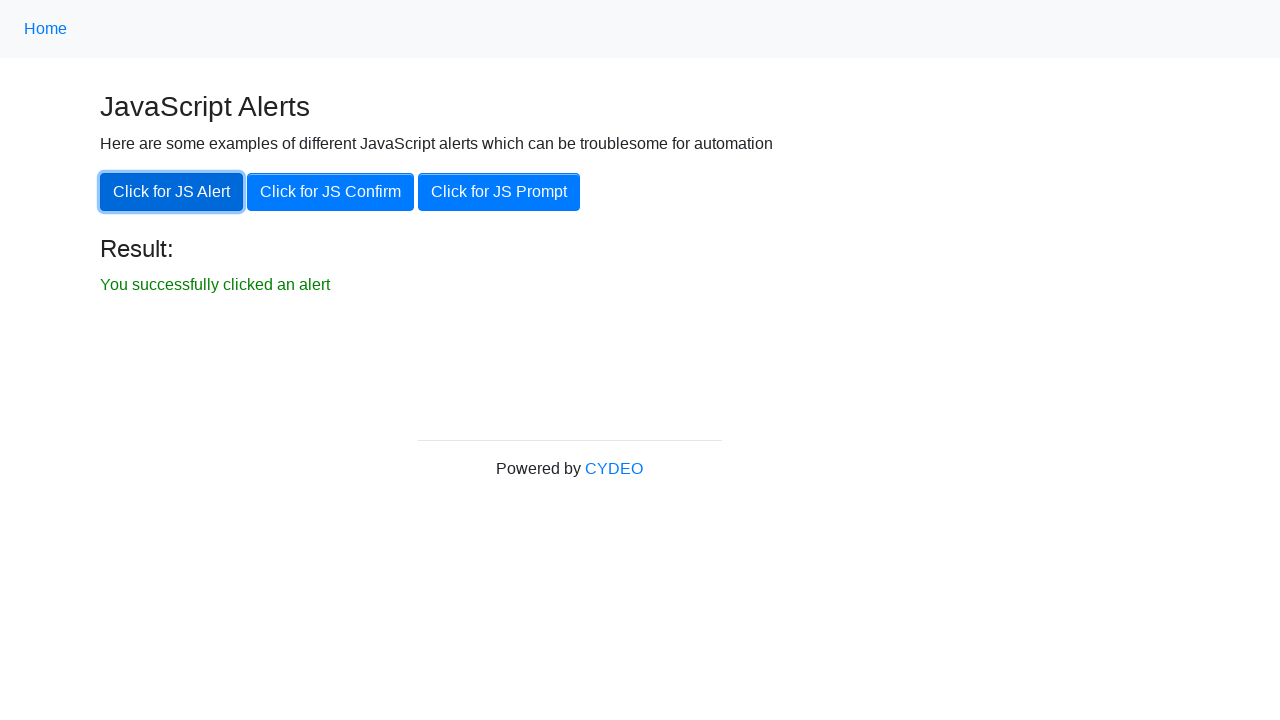

Clicked the 'Click for JS Alert' button again to trigger alert with handler in place at (172, 192) on xpath=//button[.='Click for JS Alert']
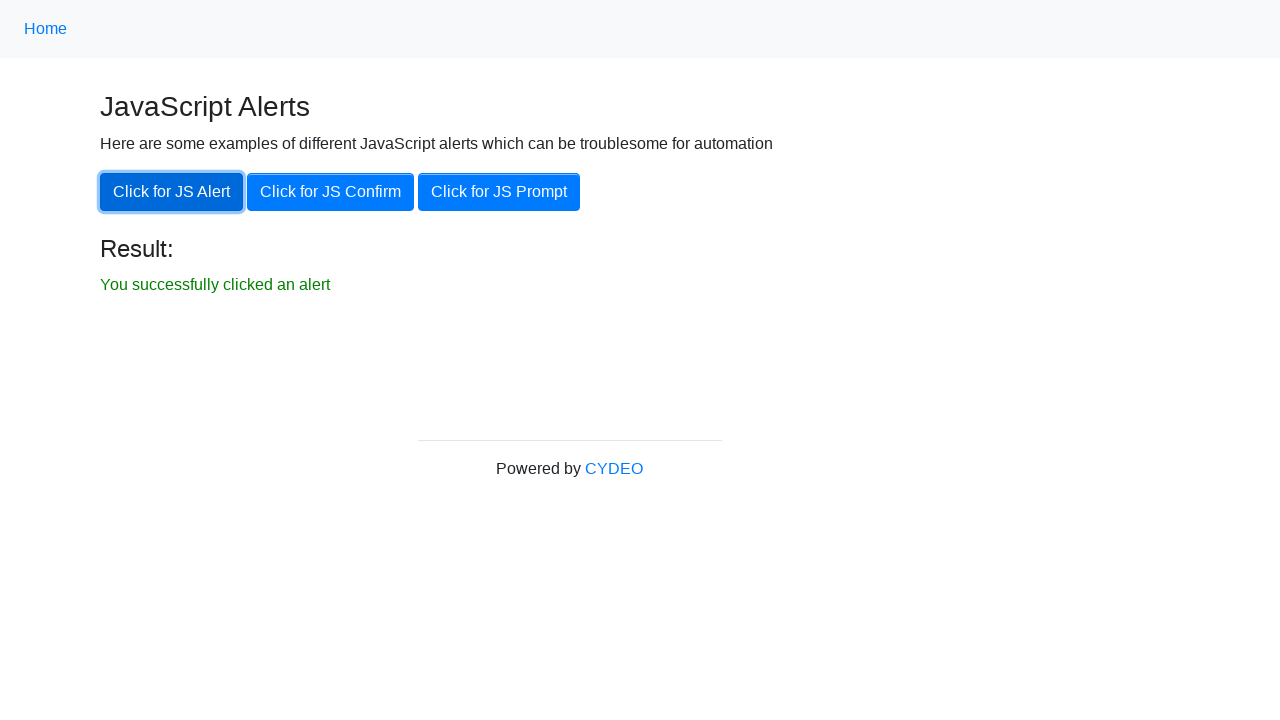

Result element appeared after accepting alert
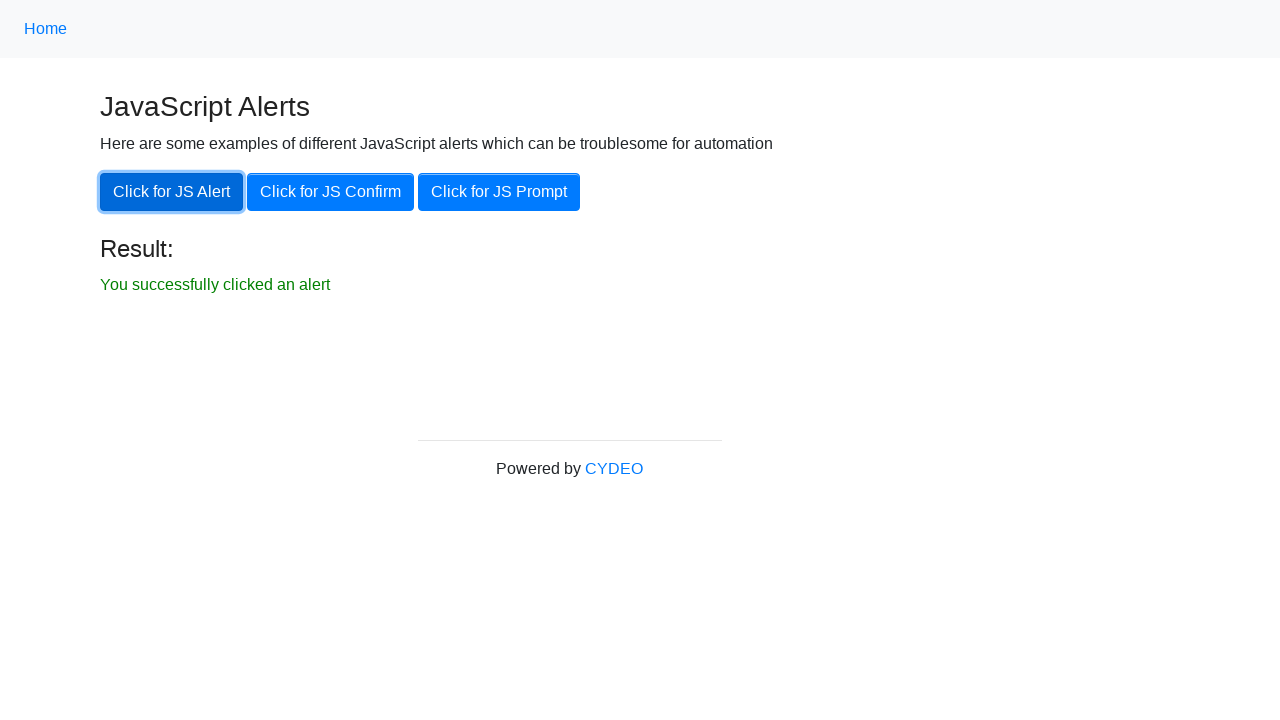

Verified result element is visible
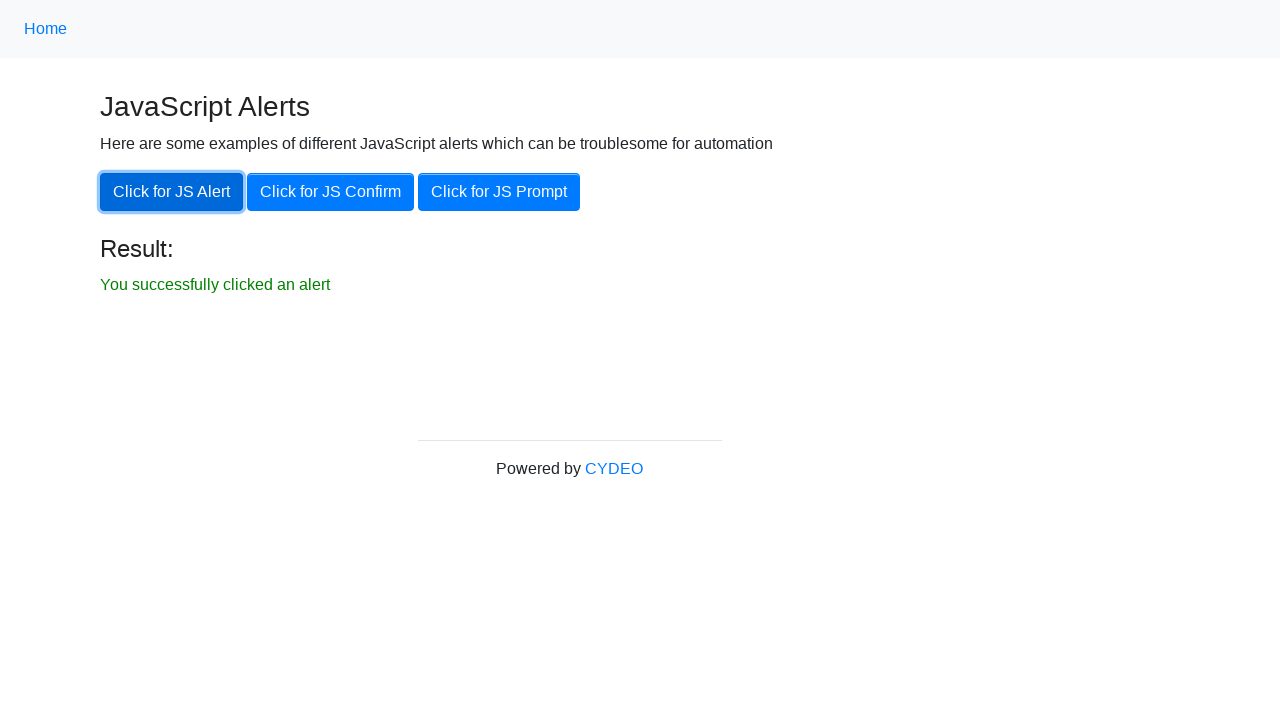

Verified result text matches expected message: 'You successfully clicked an alert'
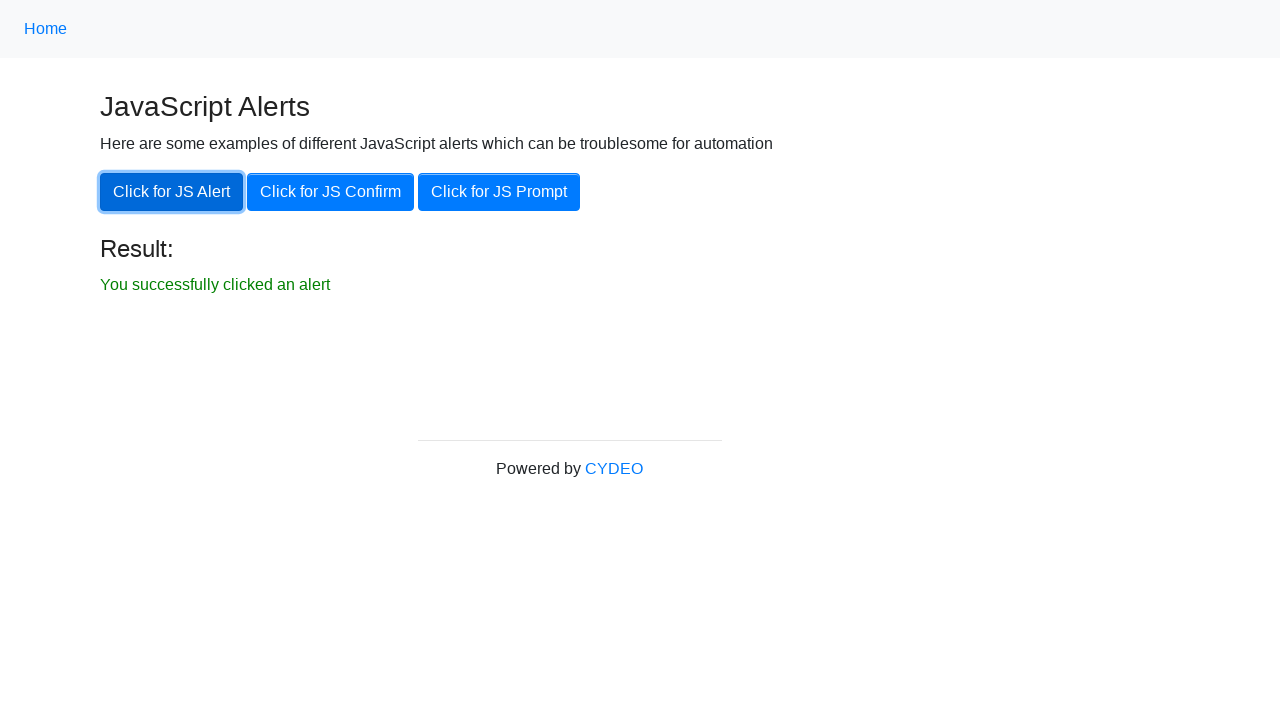

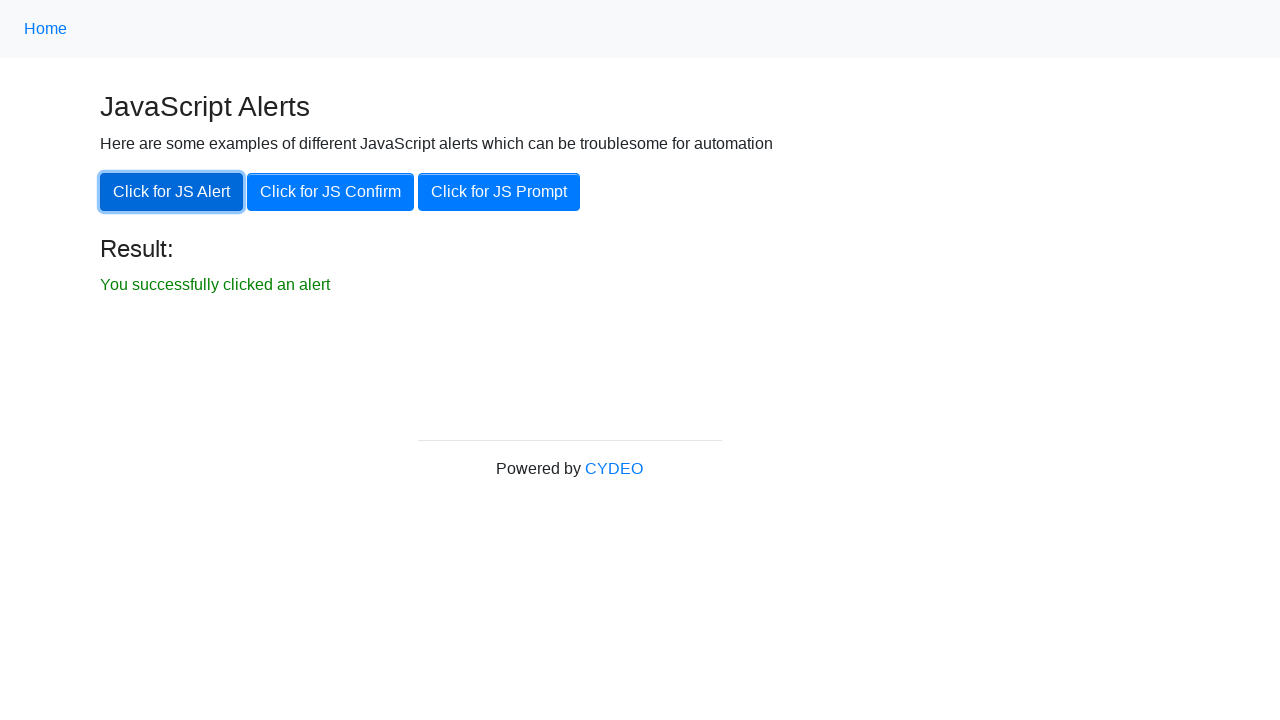